Tests multi-window handling by clicking a link that opens a new browser window, switching to the new window, and then switching back to the original window.

Starting URL: https://opensource-demo.orangehrmlive.com/

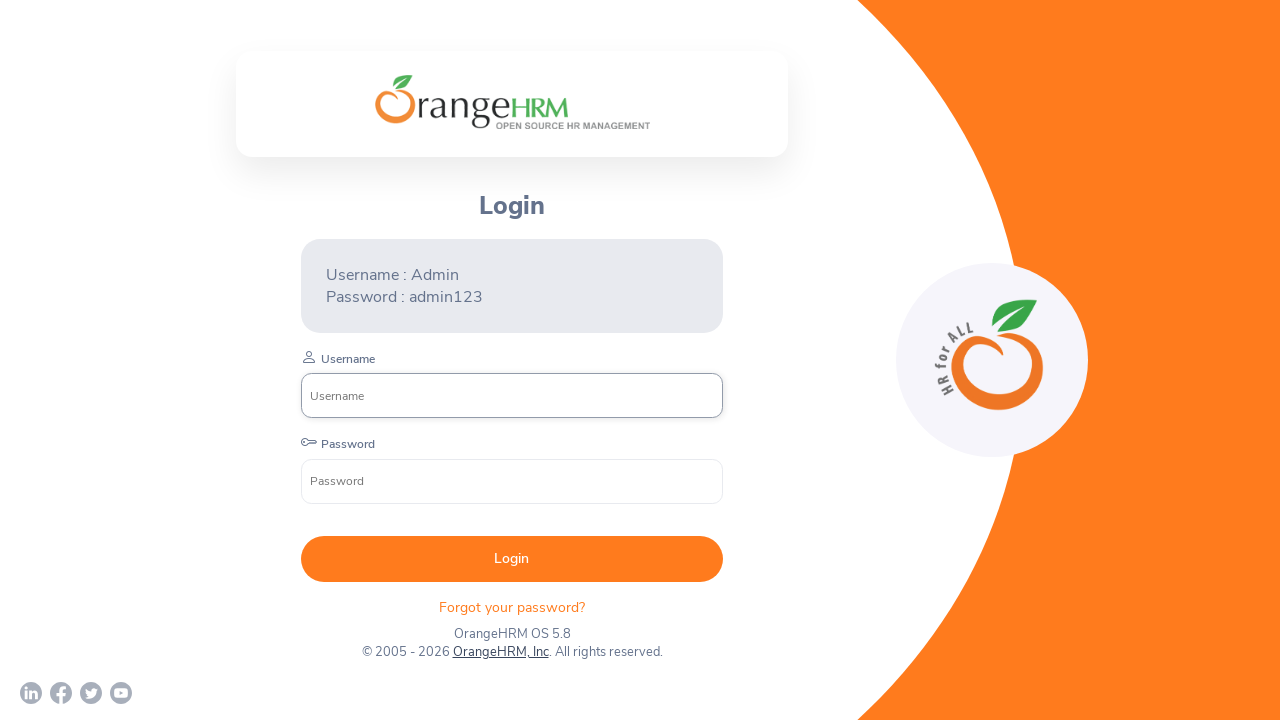

Stored reference to original page/window
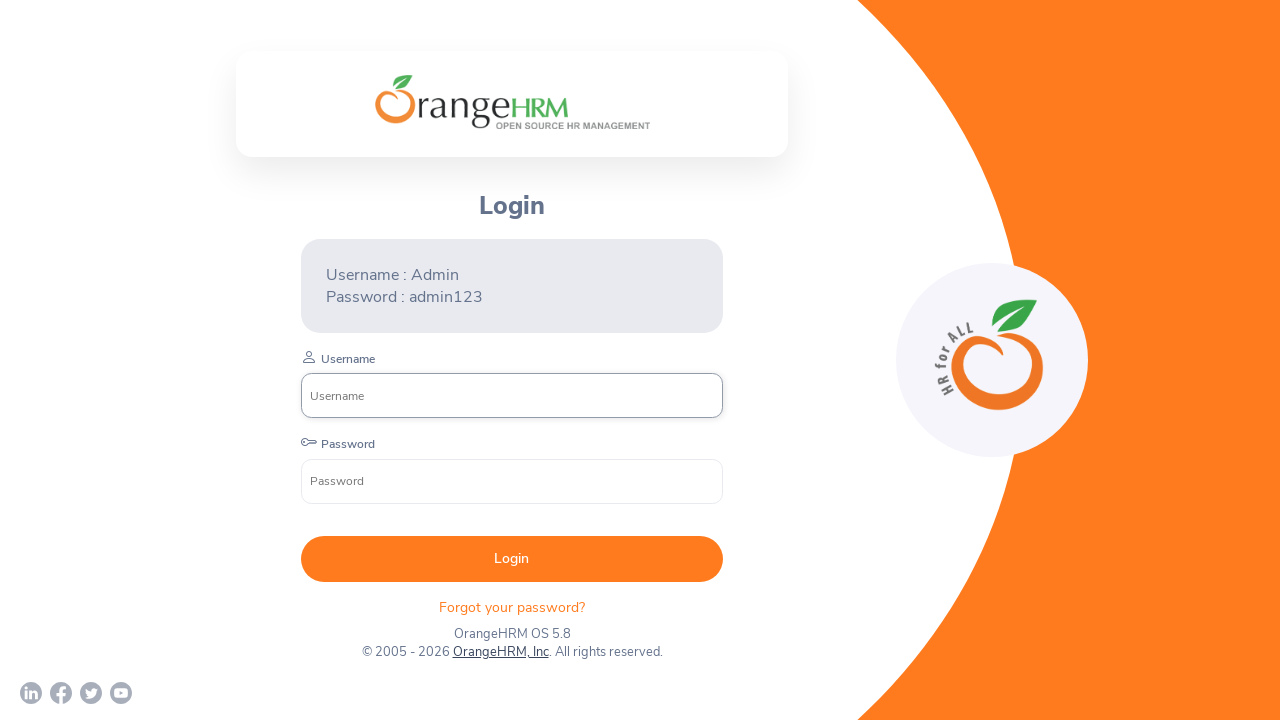

Clicked OrangeHRM, Inc link to open new window at (500, 652) on xpath=//*[text()='OrangeHRM, Inc']
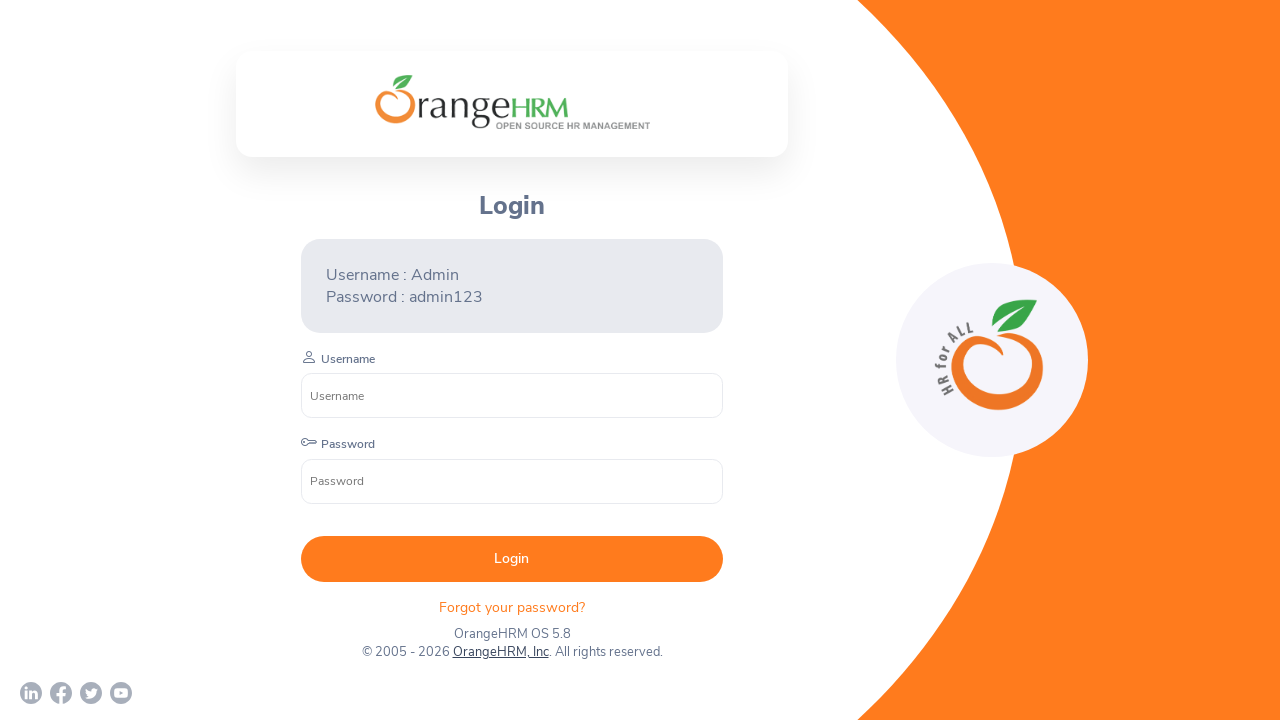

New browser window opened and captured at (500, 652) on xpath=//*[text()='OrangeHRM, Inc']
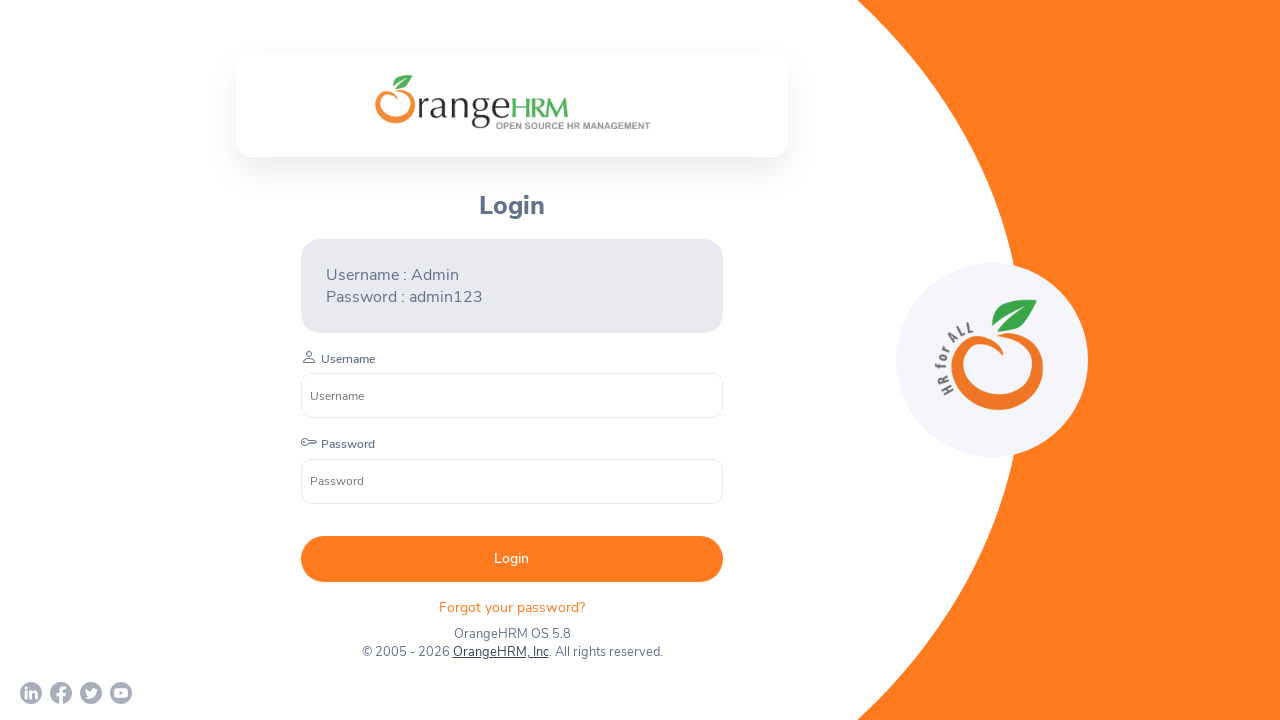

Retrieved reference to new page/window
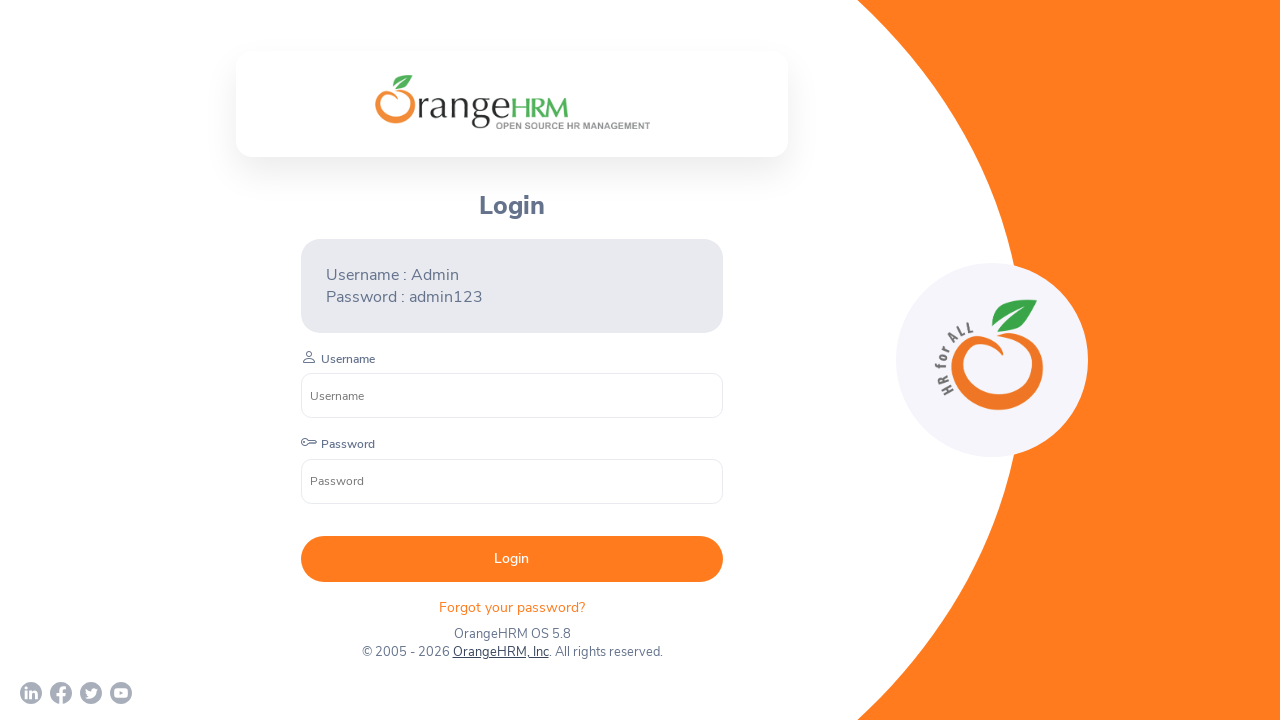

New page loaded and ready
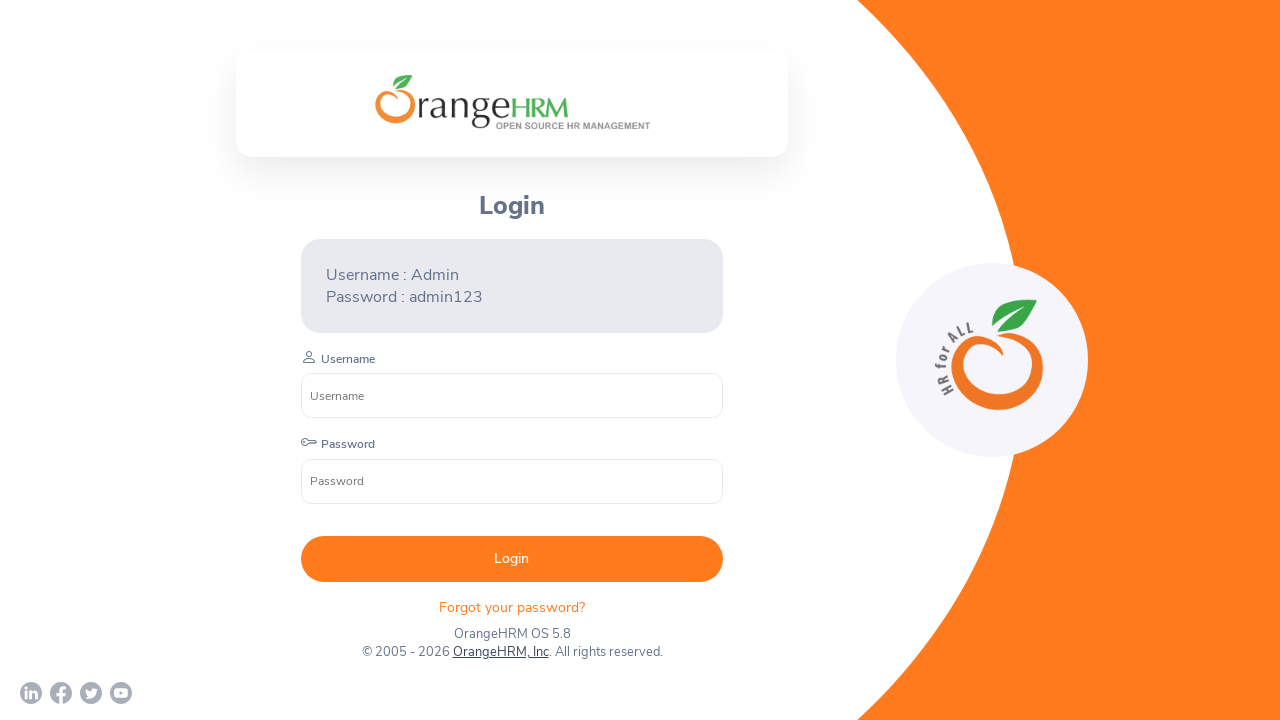

Switched back to original window
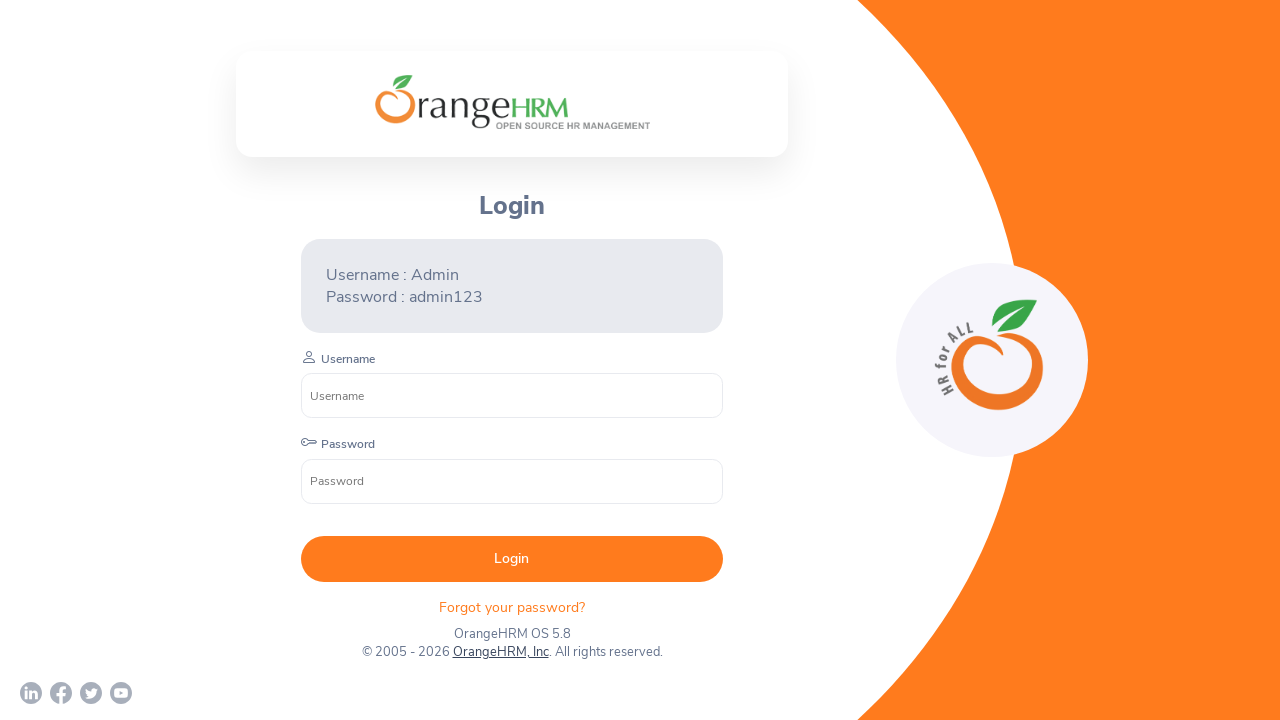

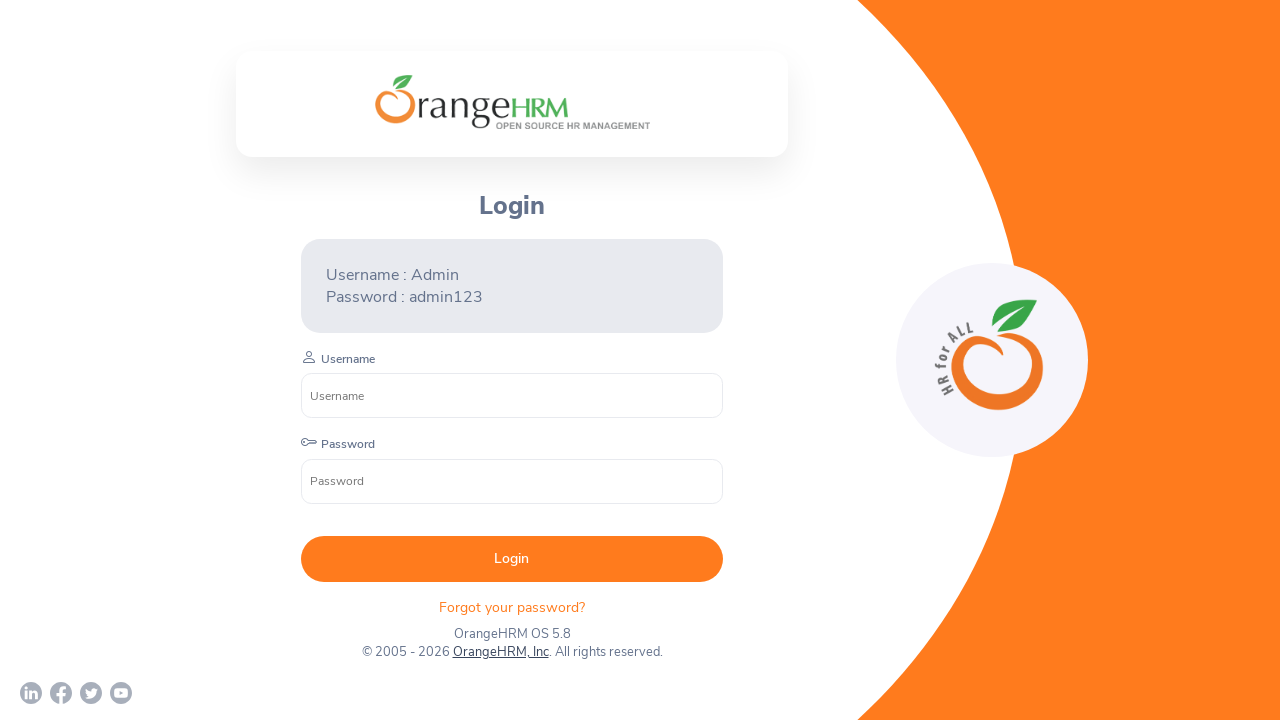